Opens the United Rugby website homepage and waits for it to load

Starting URL: https://www.unitedrugby.com

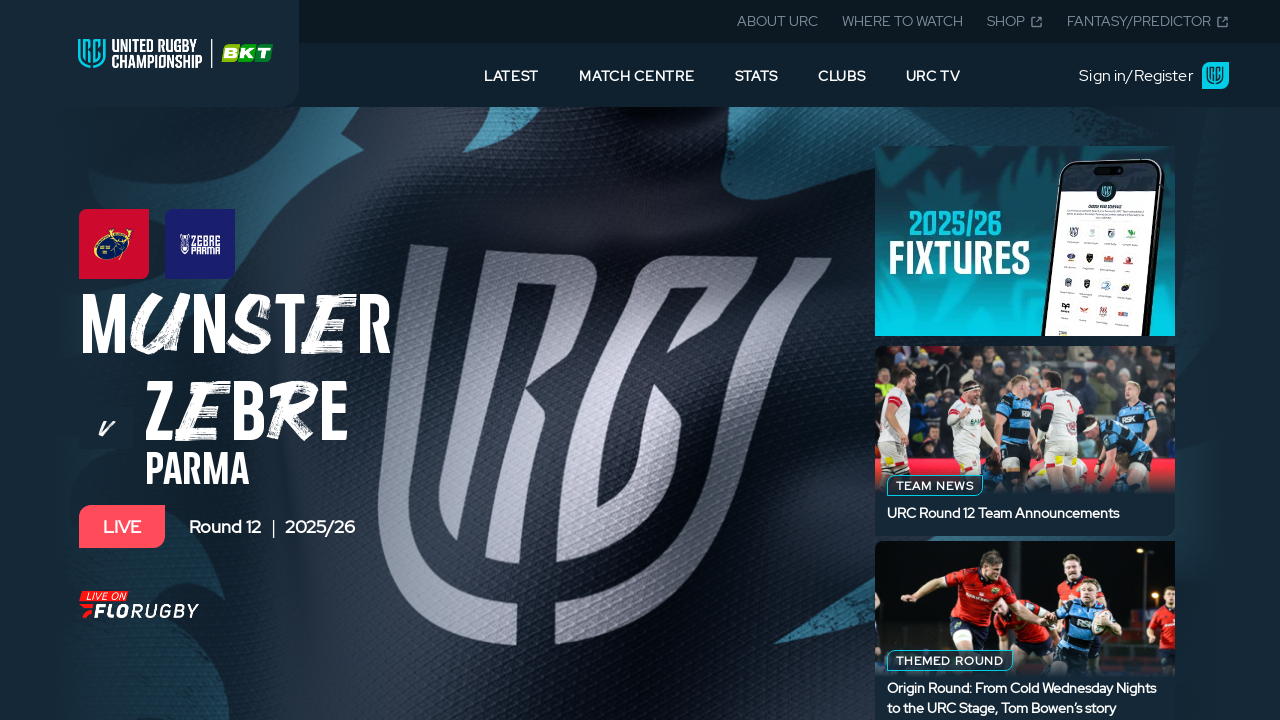

Navigated to United Rugby website homepage
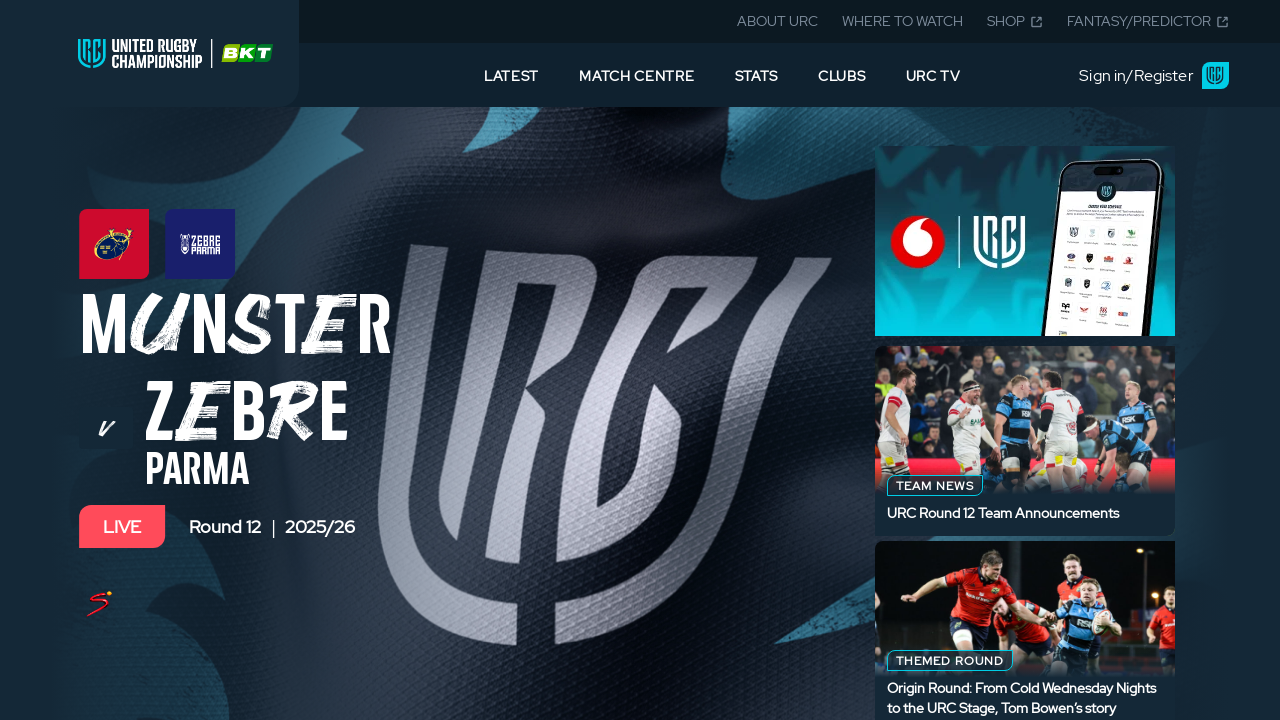

Page DOM content loaded successfully
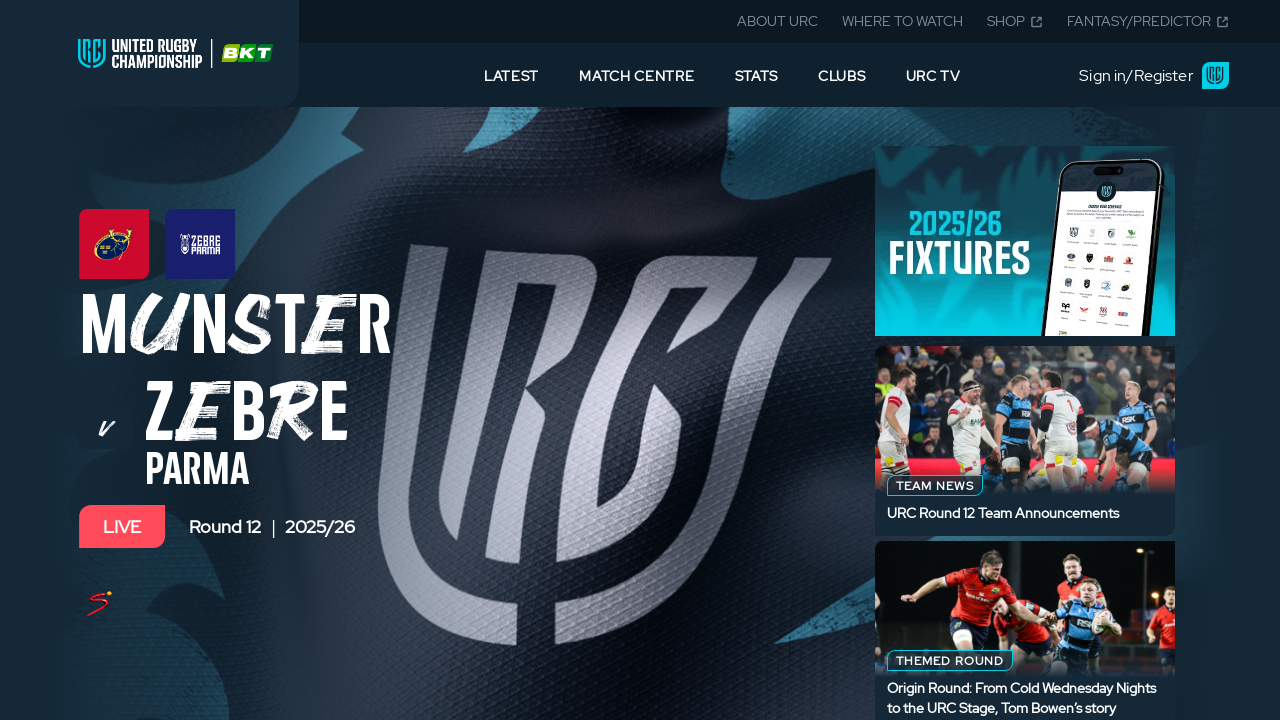

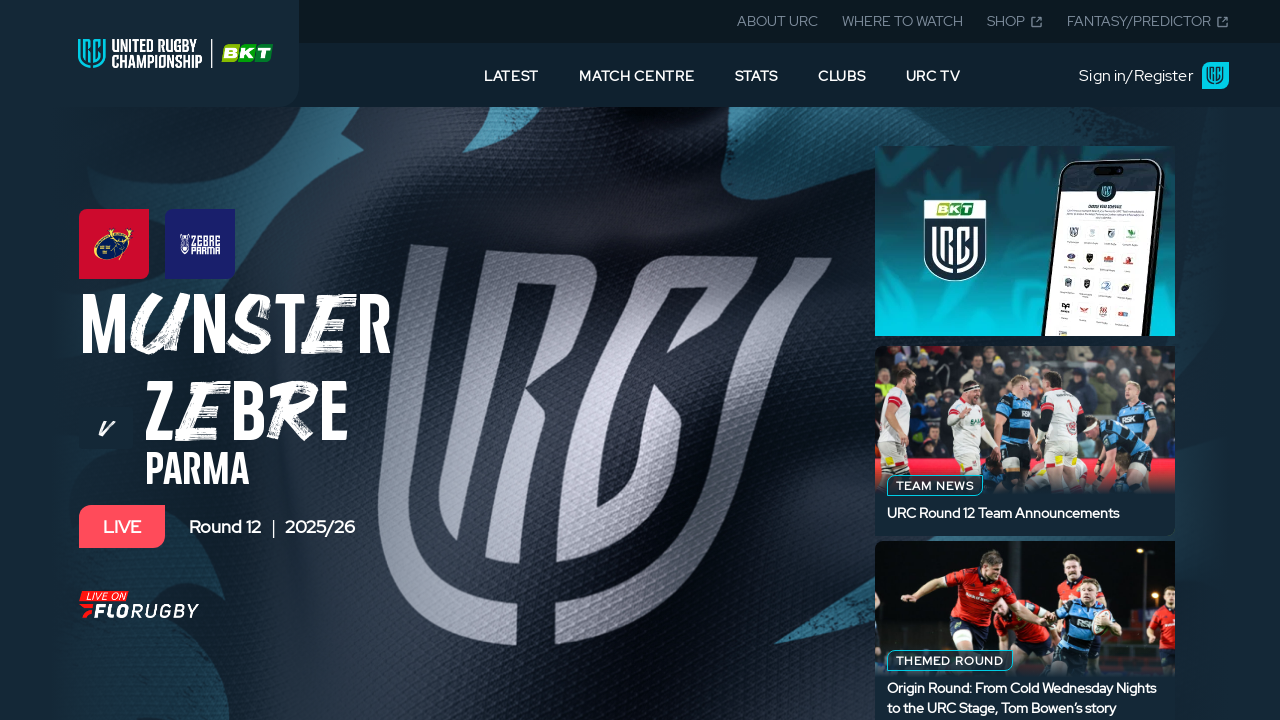